Tests responsive design by setting viewport to 479px width (iPhone portrait breakpoint) and verifying that the page content fits within that width without horizontal scrolling.

Starting URL: http://www.gilt.com/sale/men

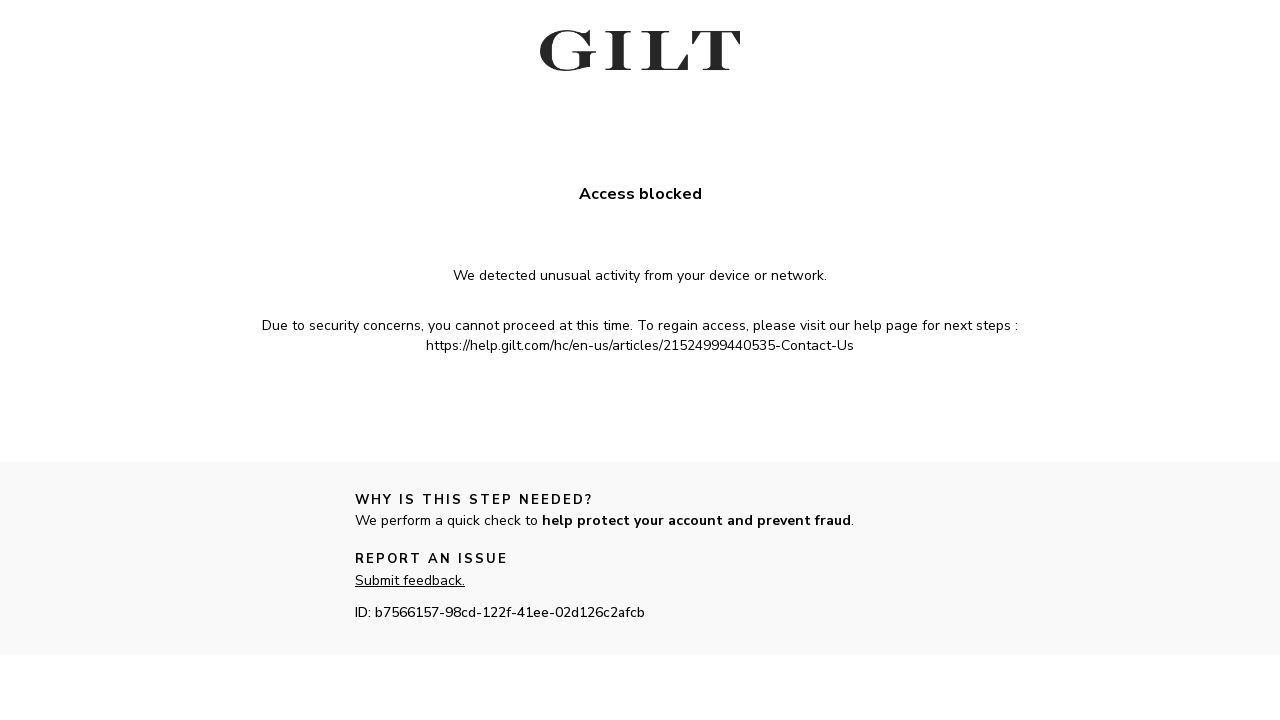

Set viewport to 479px width (iPhone portrait breakpoint)
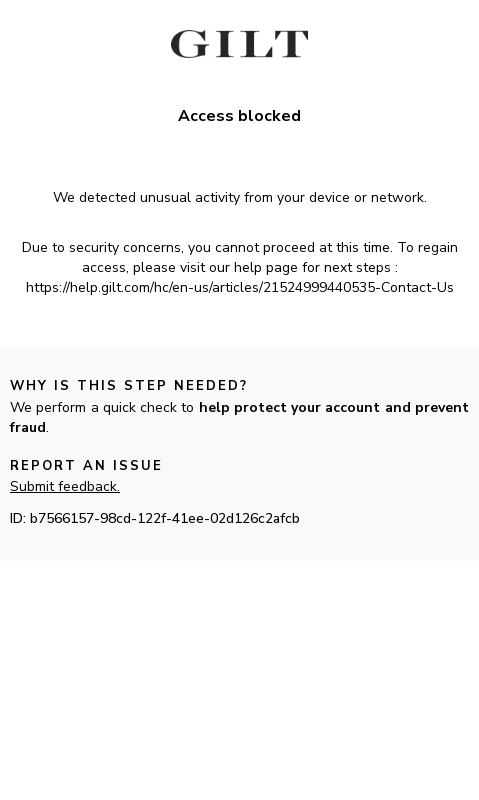

Reloaded page to apply responsive styles at 479px viewport
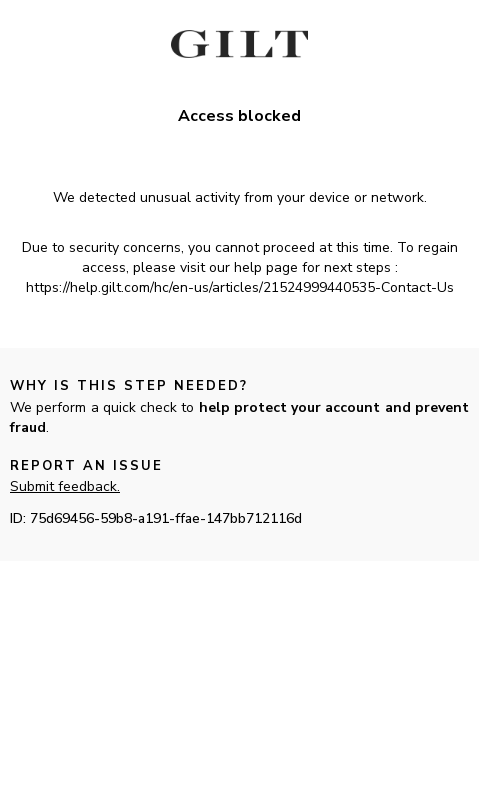

Page content fully loaded (domcontentloaded state)
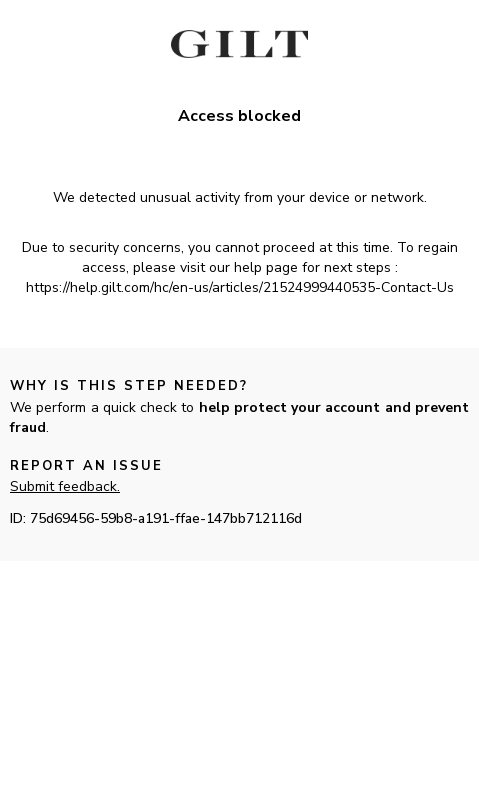

Evaluated page scroll width: 479px
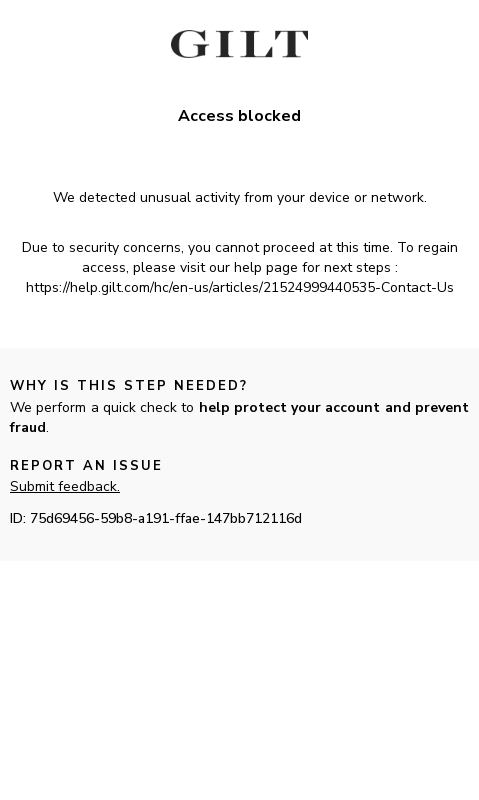

Verified page fits within 479px limit without horizontal scrolling
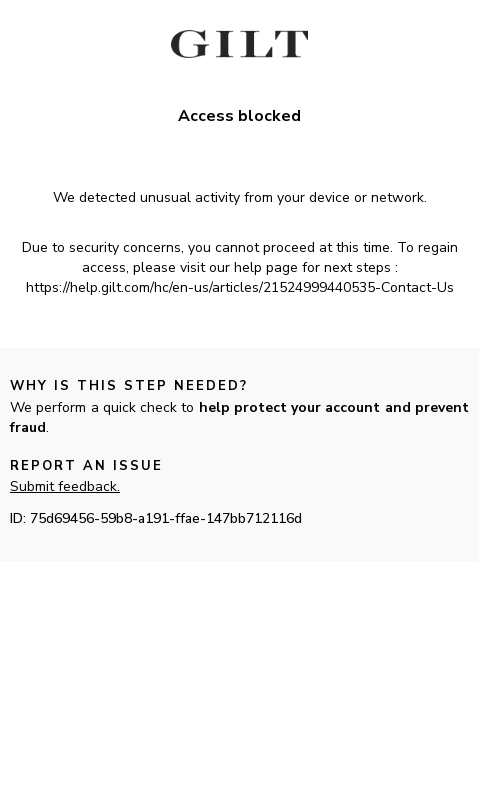

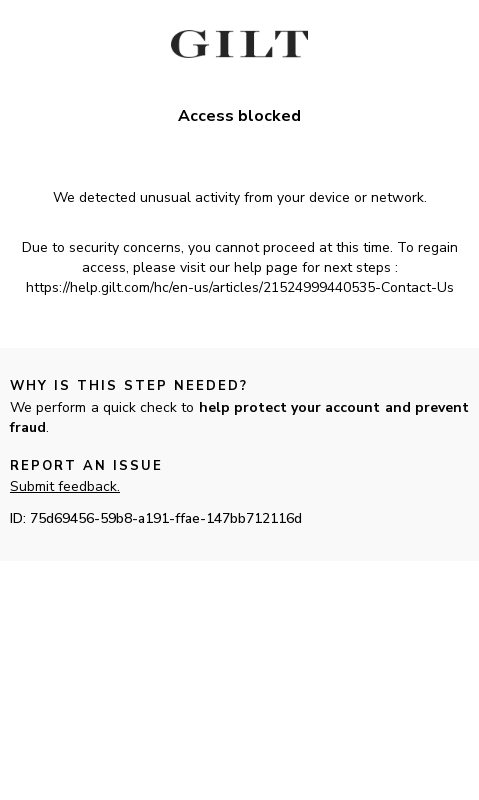